Tests basic browser navigation by visiting GitHub, getting page information, then navigating to another site and using browser forward navigation to return.

Starting URL: https://github.com/

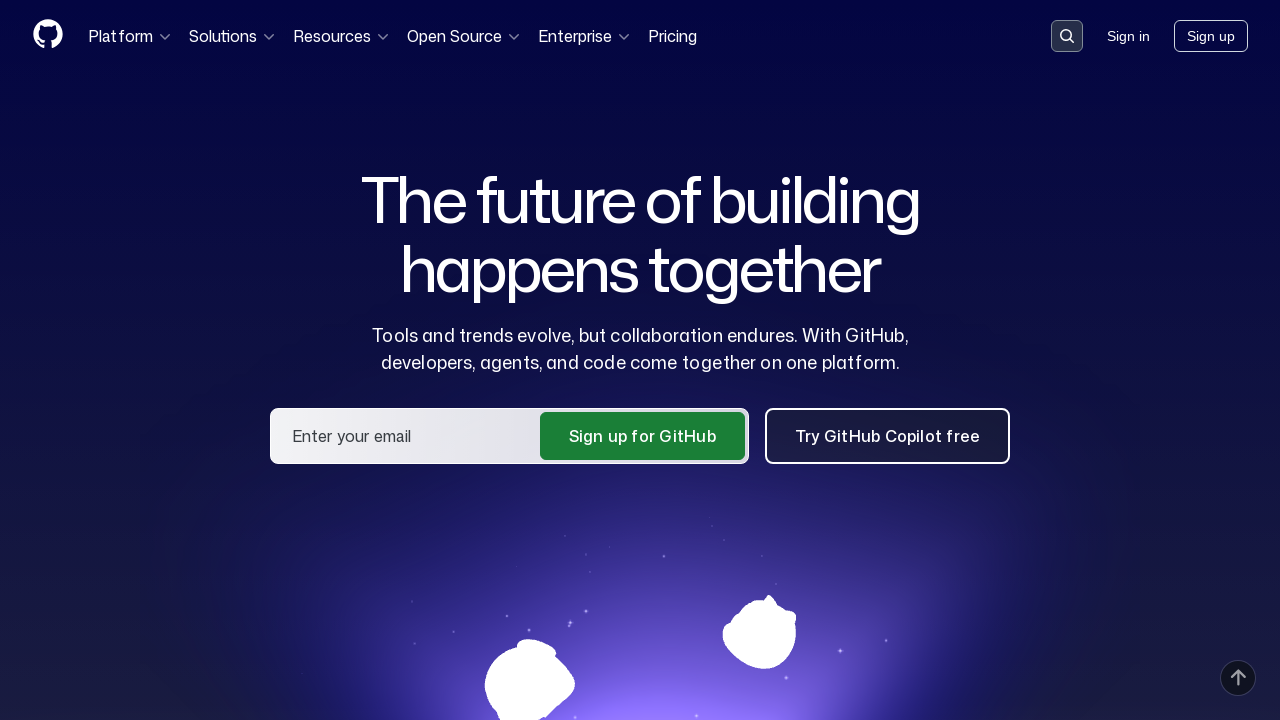

Retrieved page title from GitHub
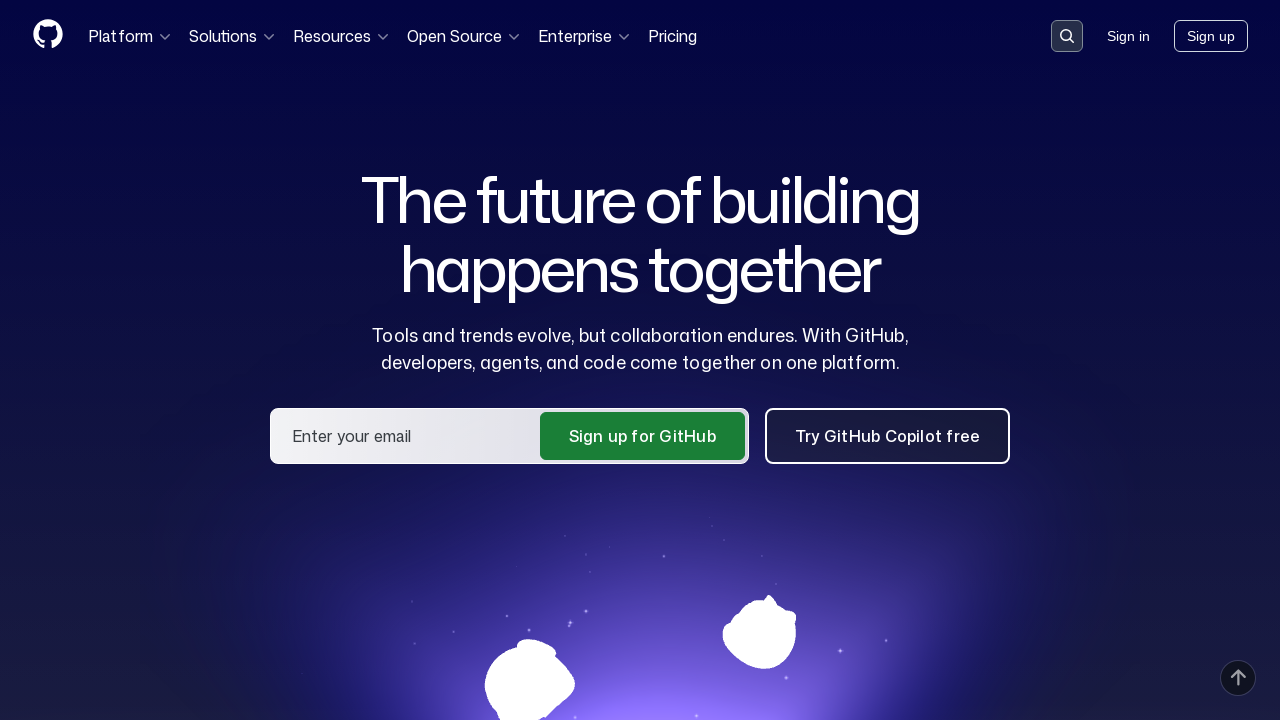

Retrieved current URL from GitHub
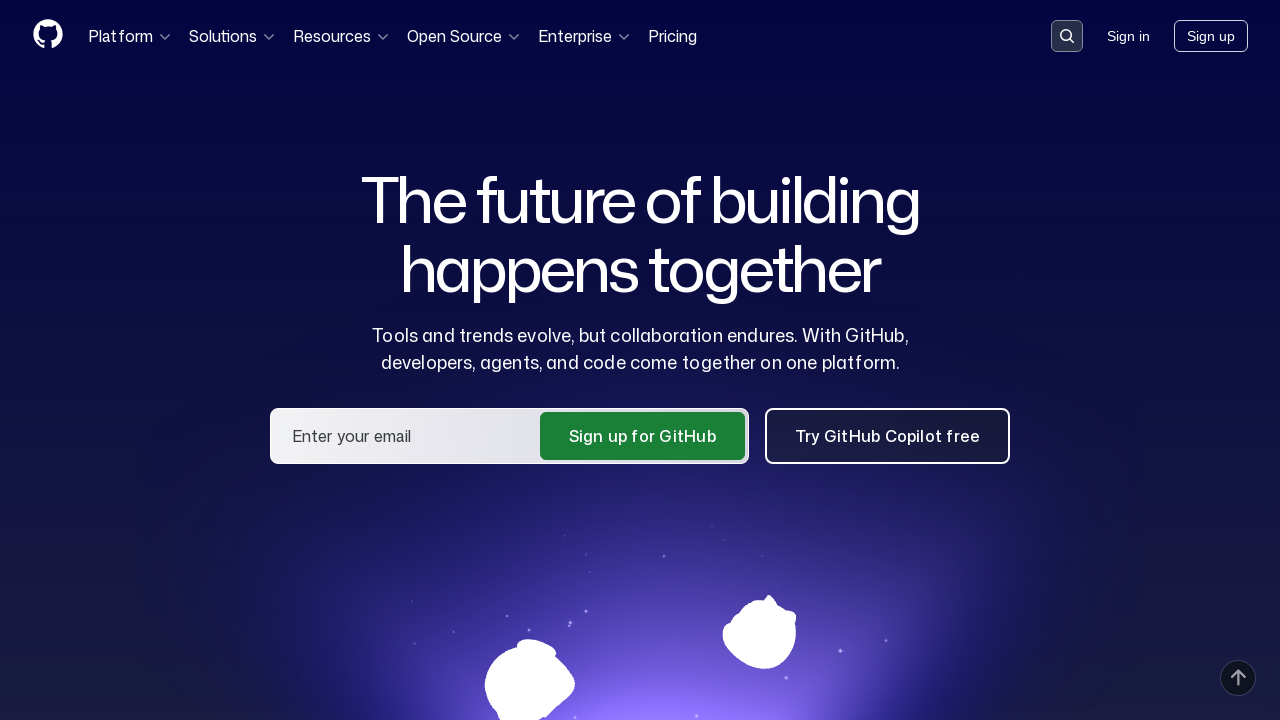

Navigated to the-internet.herokuapp.com
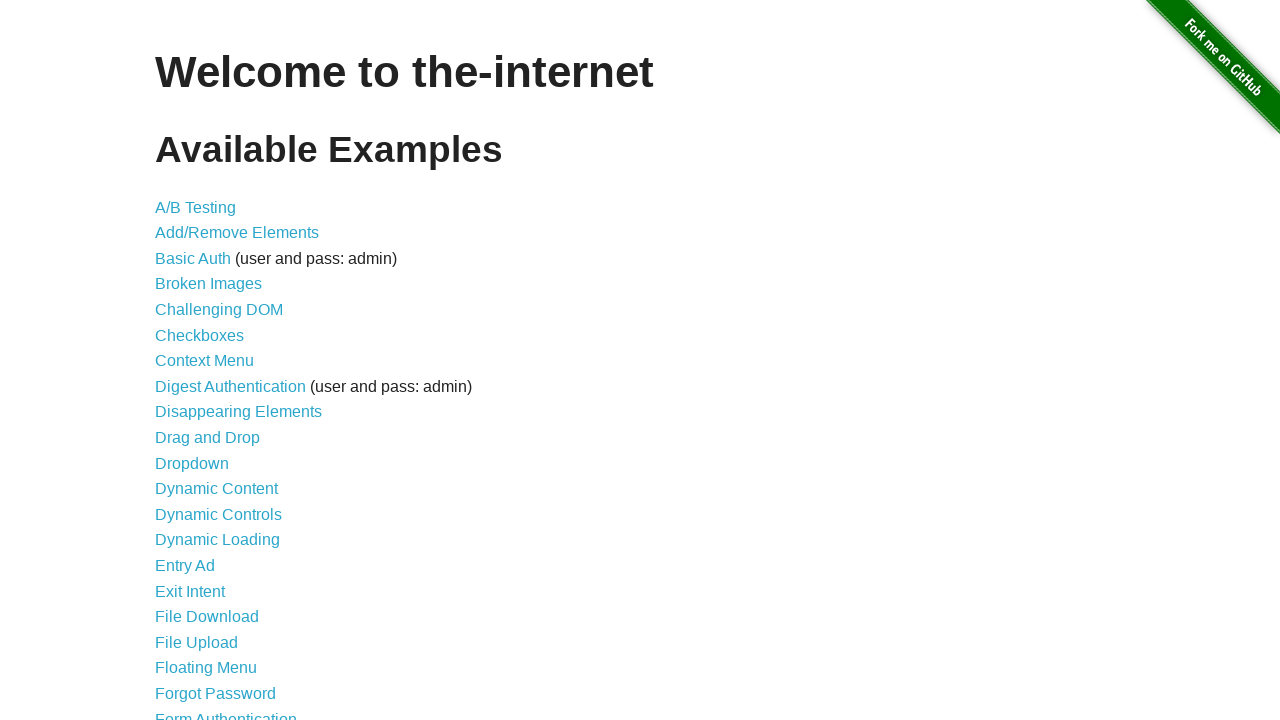

Navigated forward to return to GitHub
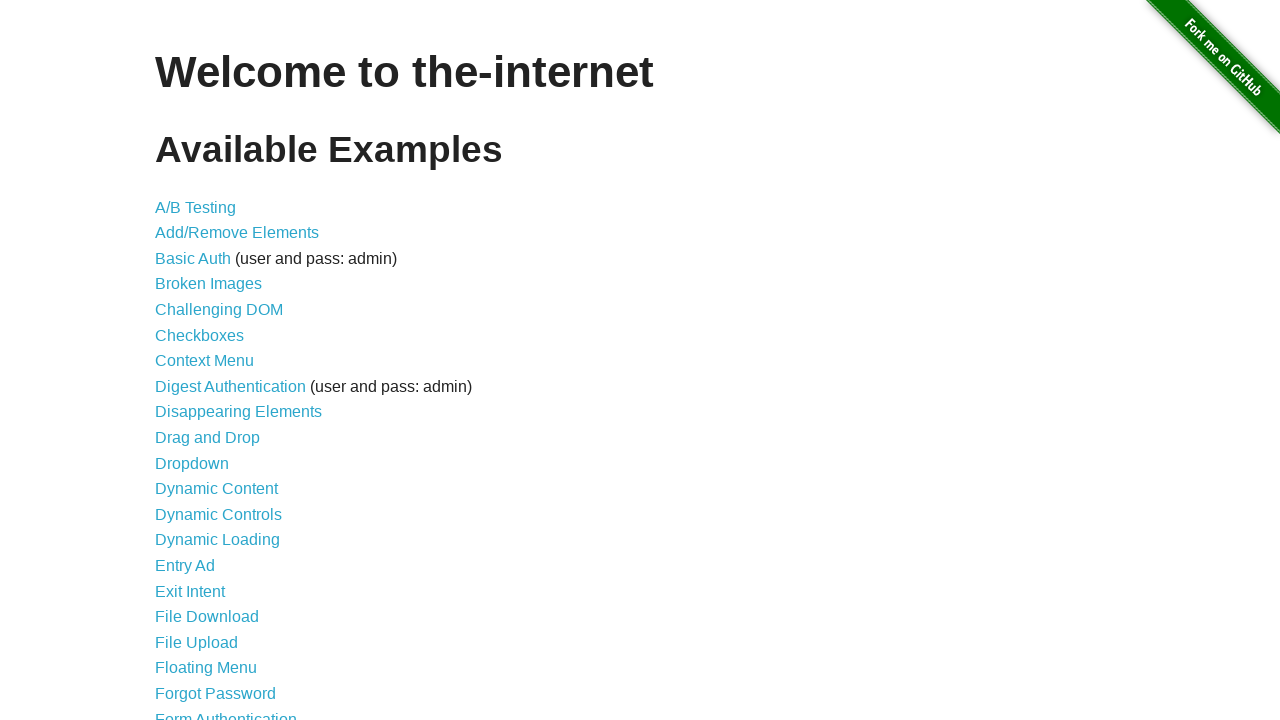

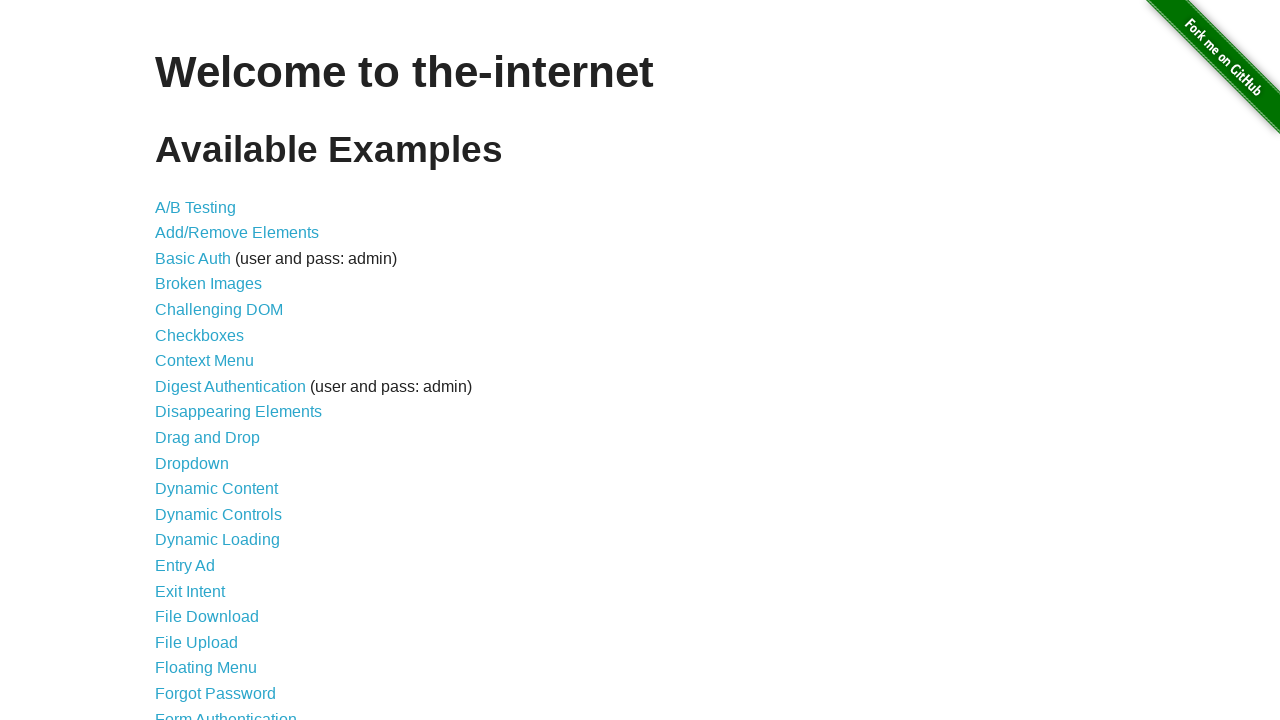